Tests a banking project demo application by logging in as manager, adding a new customer with personal details, opening an account for that customer, verifying the customer appears in the table, and navigating to customer login.

Starting URL: https://www.globalsqa.com/angularJs-protractor/BankingProject/#/login

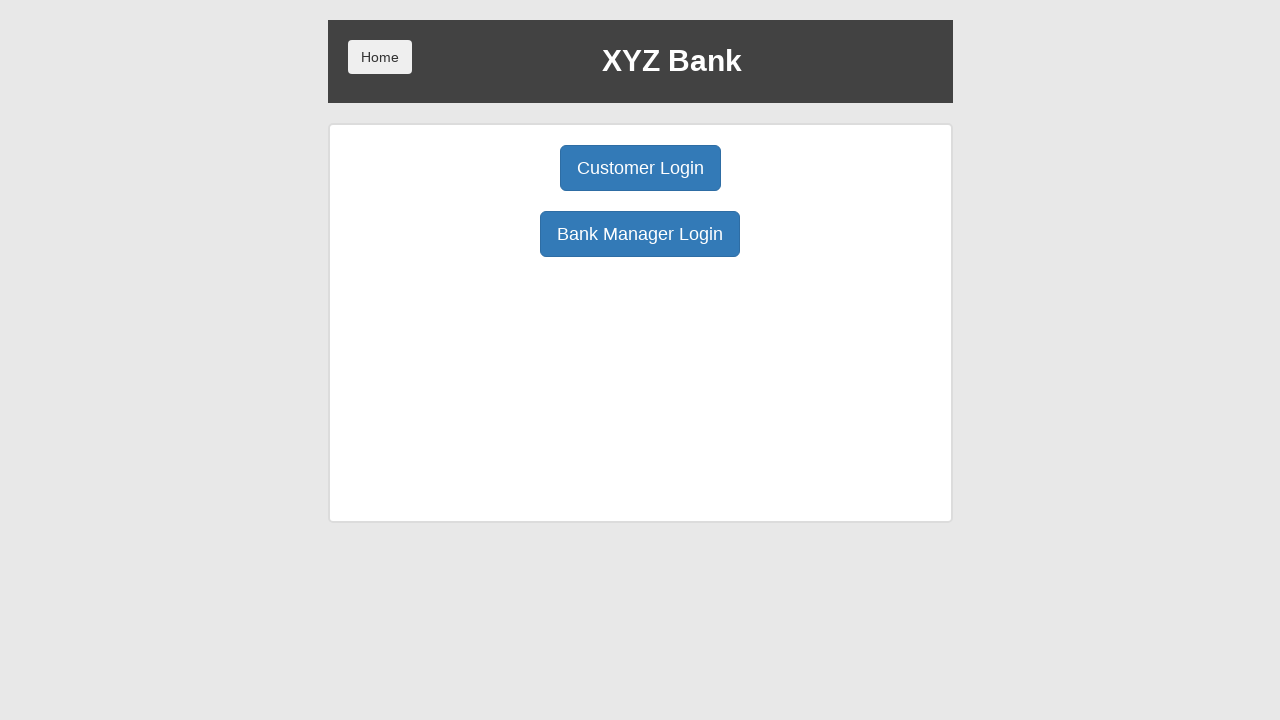

Clicked Manager Login button at (640, 234) on [ng-click="manager()"]
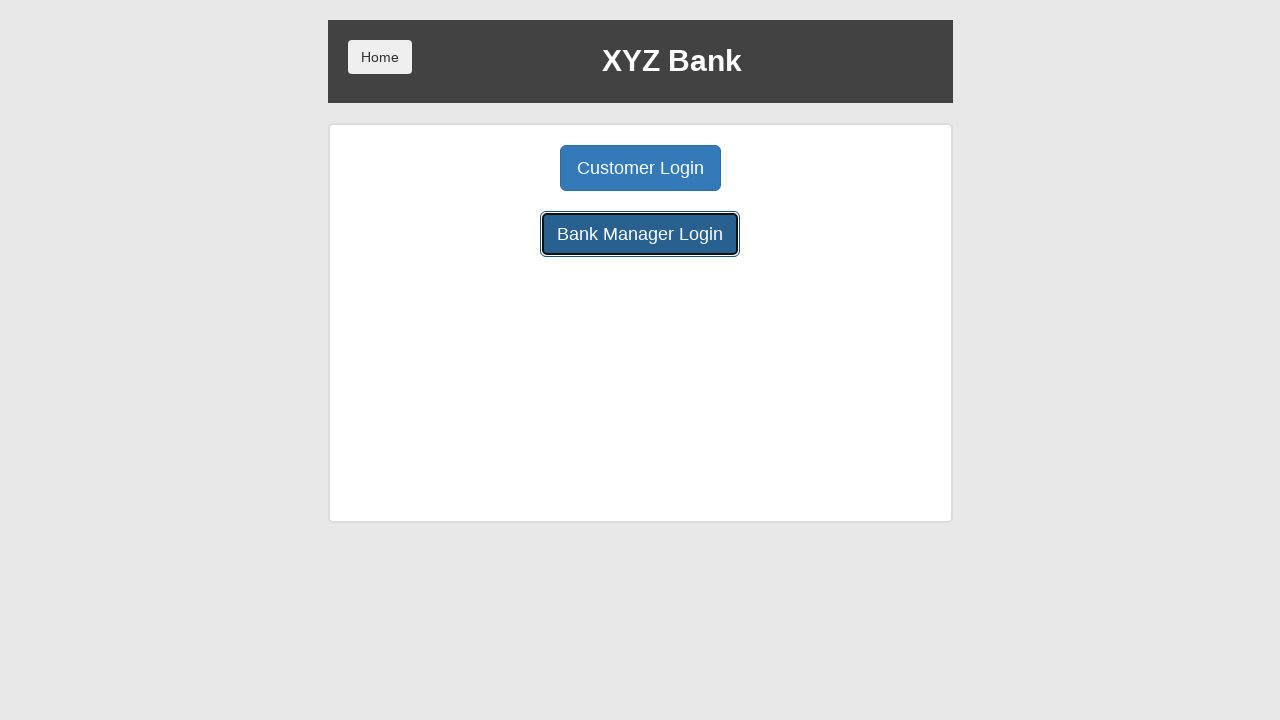

Clicked Add Customer button at (502, 168) on [ng-click="addCust()"]
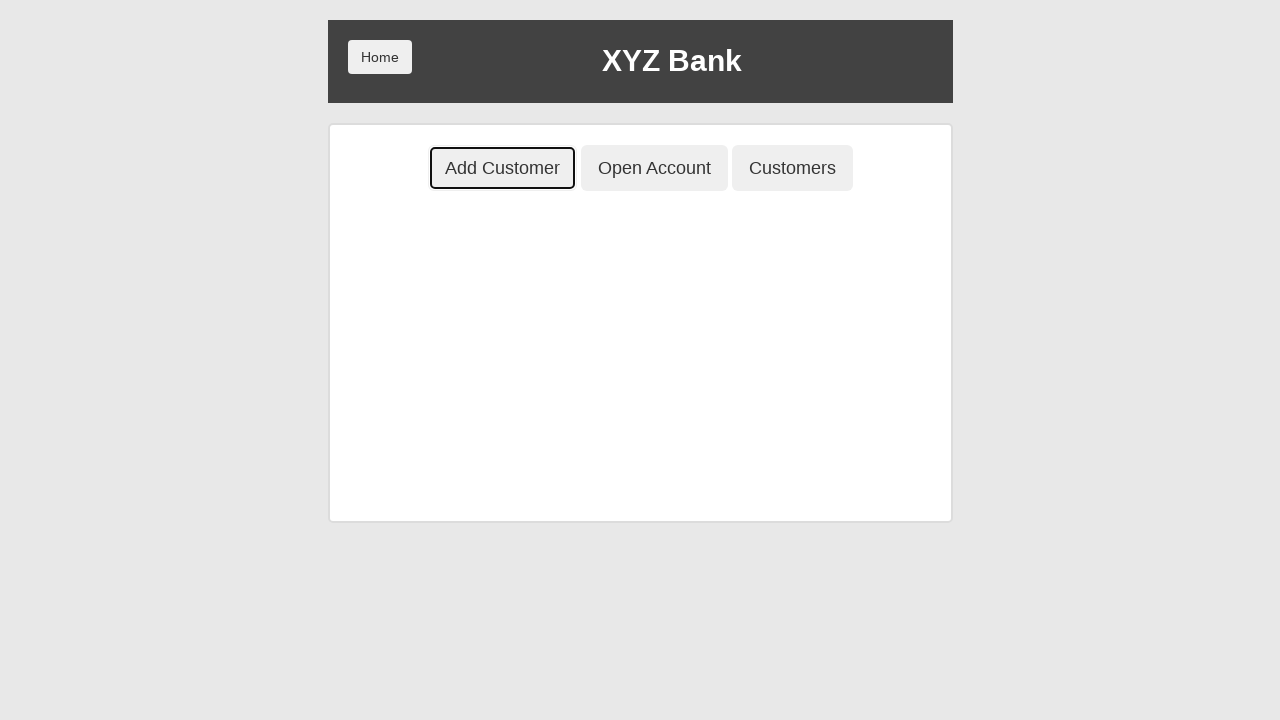

Entered first name 'Lord' on [ng-model="fName"]
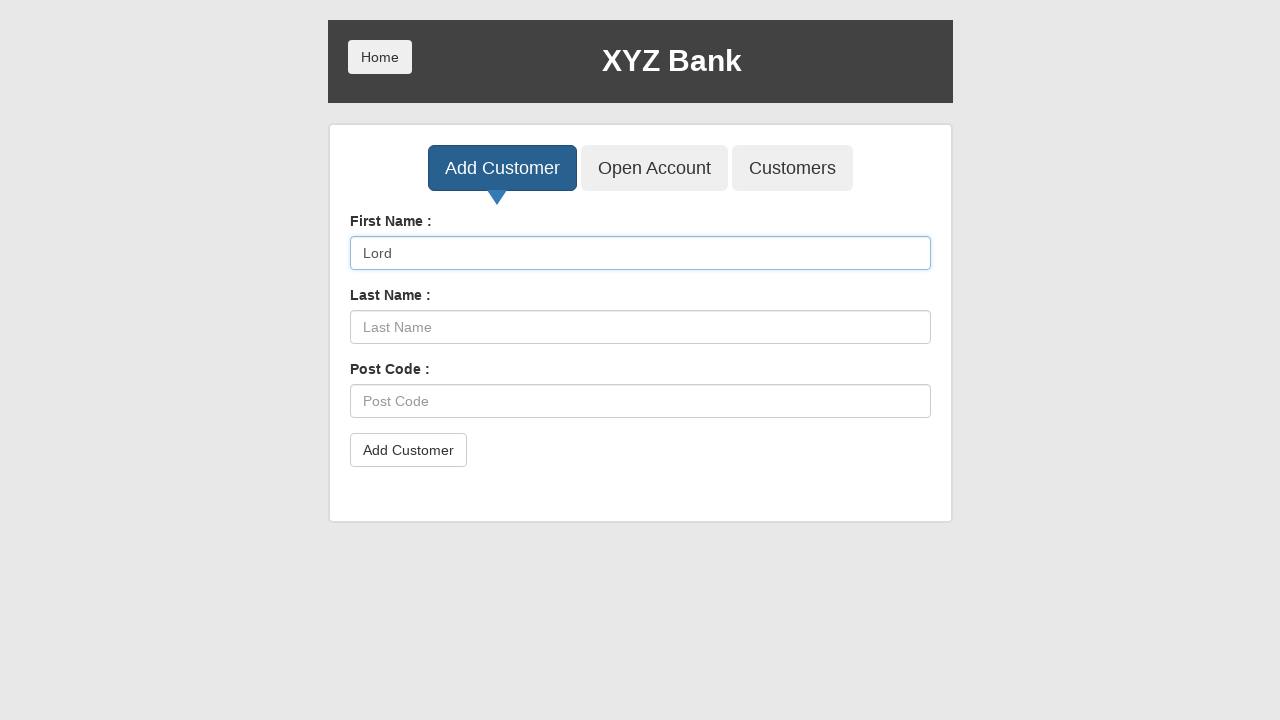

Entered last name 'Voldermort' on [ng-model="lName"]
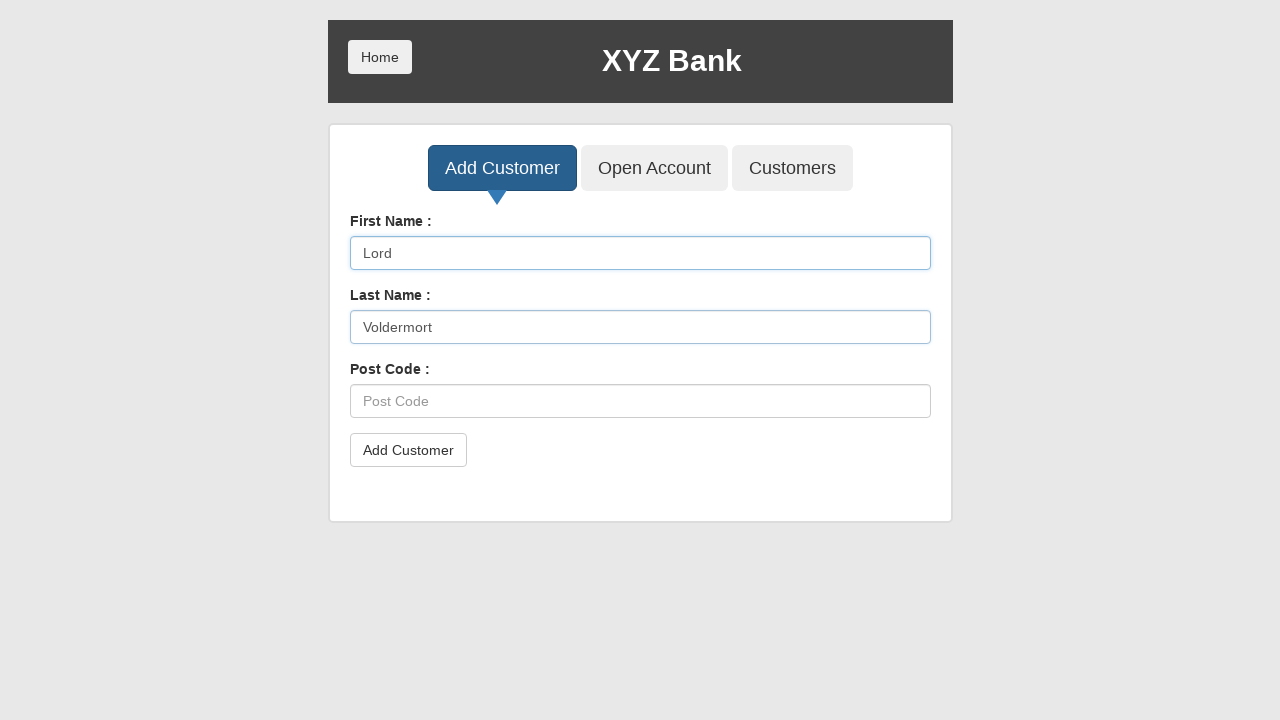

Entered postal code 'E42069' on [ng-model="postCd"]
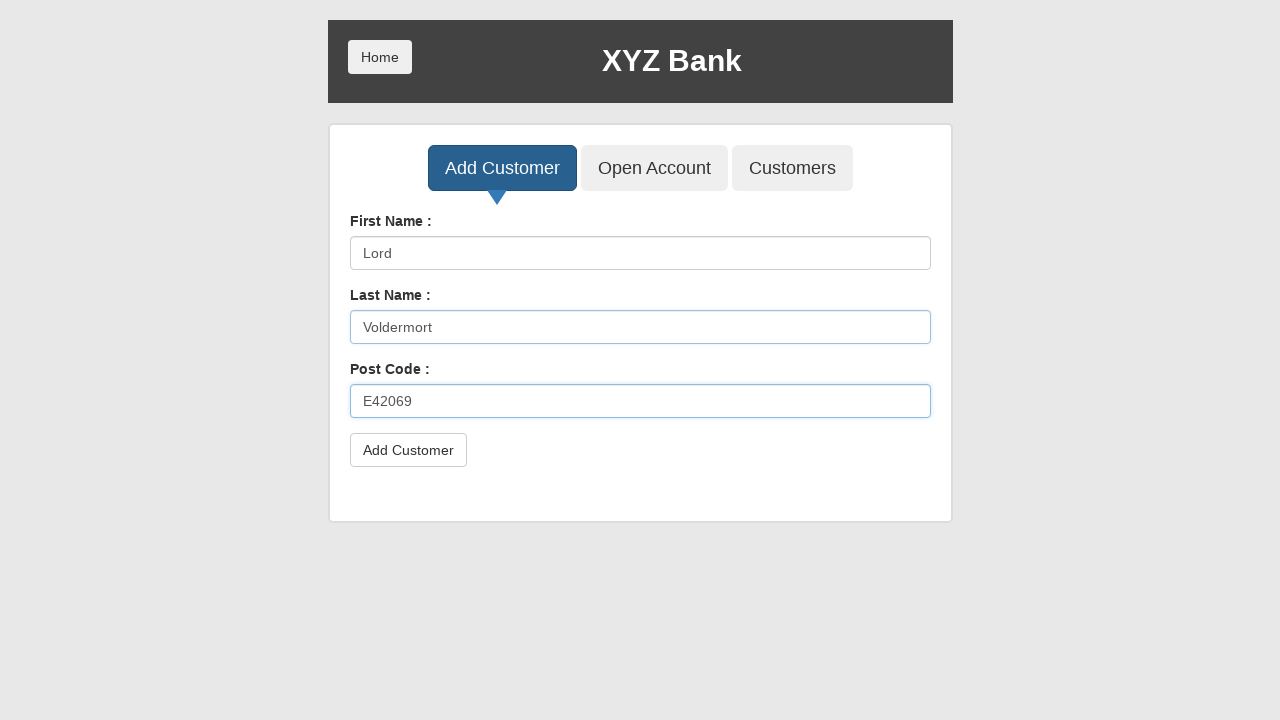

Clicked Add Customer submit button at (408, 450) on button:has-text("Add Customer") >> nth=1
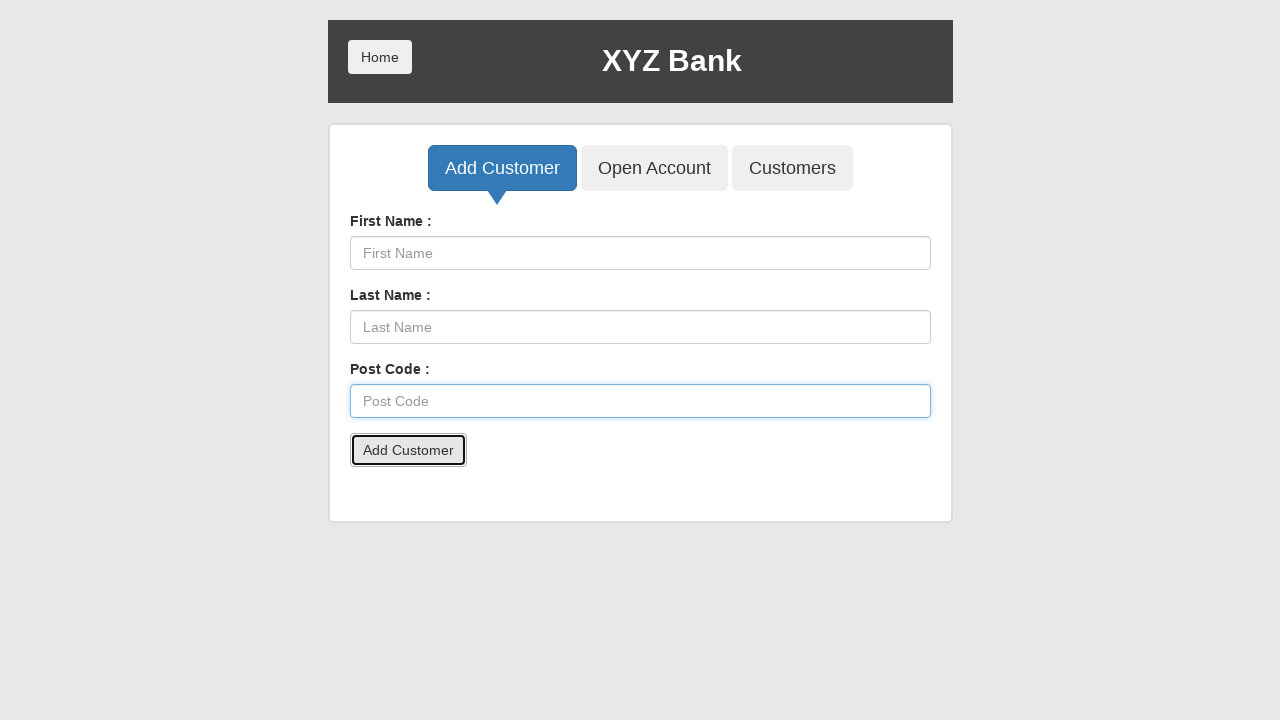

Set up dialog handler to accept alerts
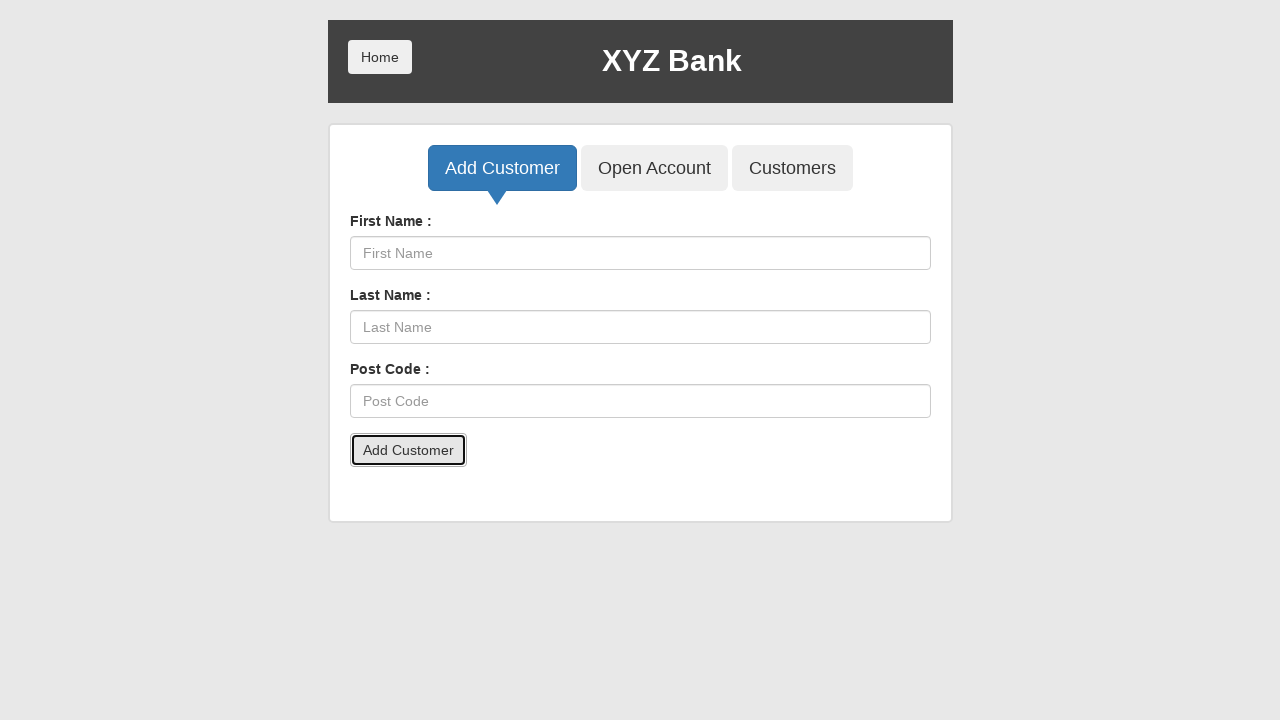

Clicked Open Account button at (654, 168) on [ng-click="openAccount()"]
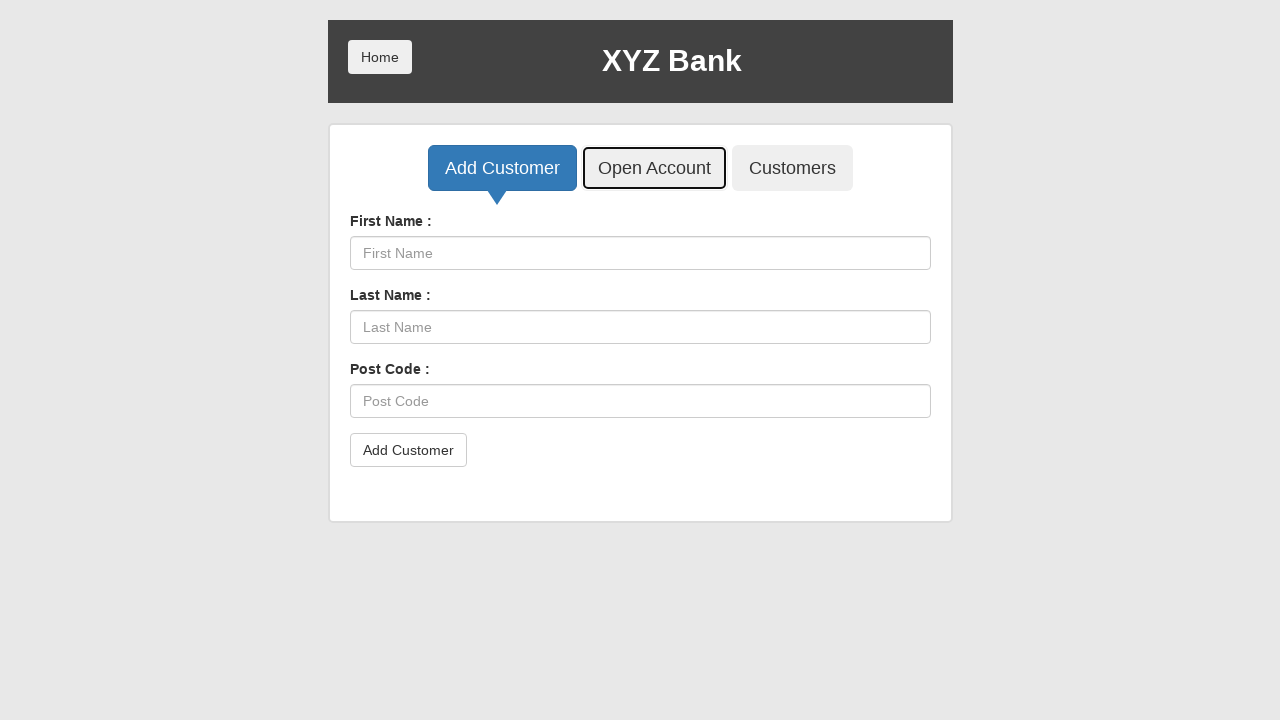

Selected customer 'Lord Voldermort' from dropdown on select#userSelect
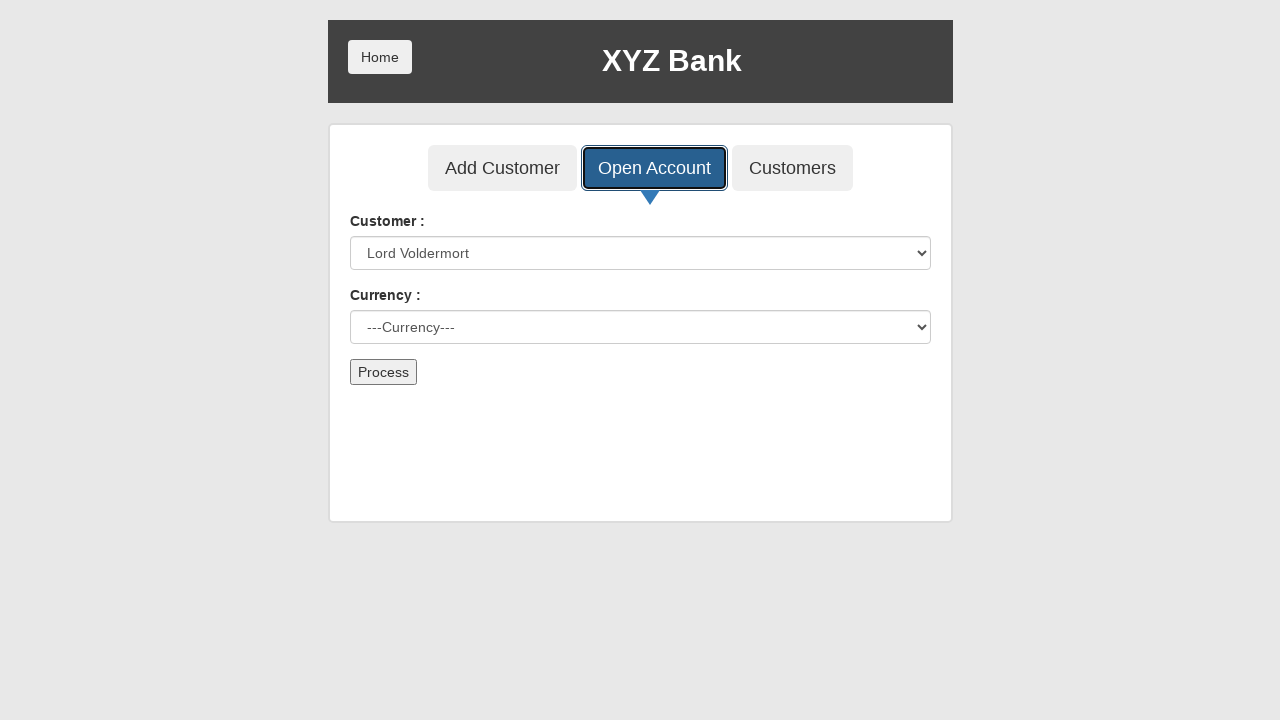

Selected 'Dollar' as currency on select#currency
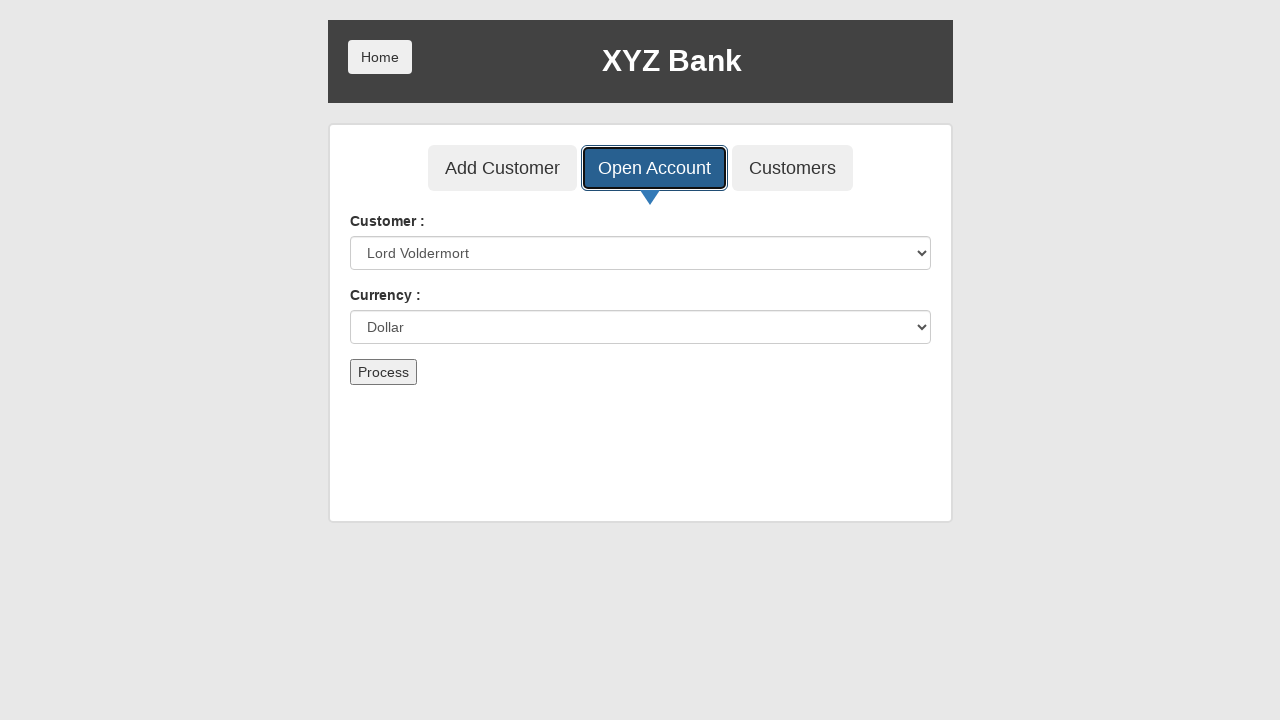

Clicked Process button to create account at (383, 372) on button:has-text("Process")
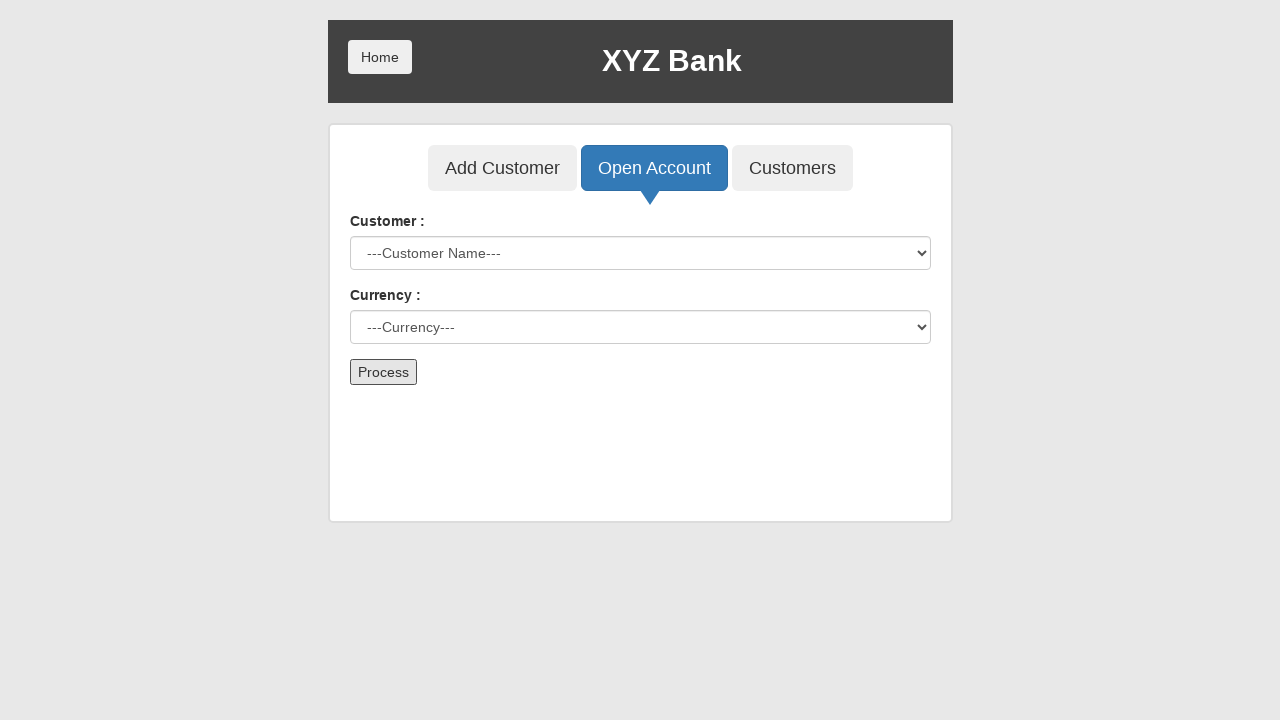

Waited 500ms for dialog processing
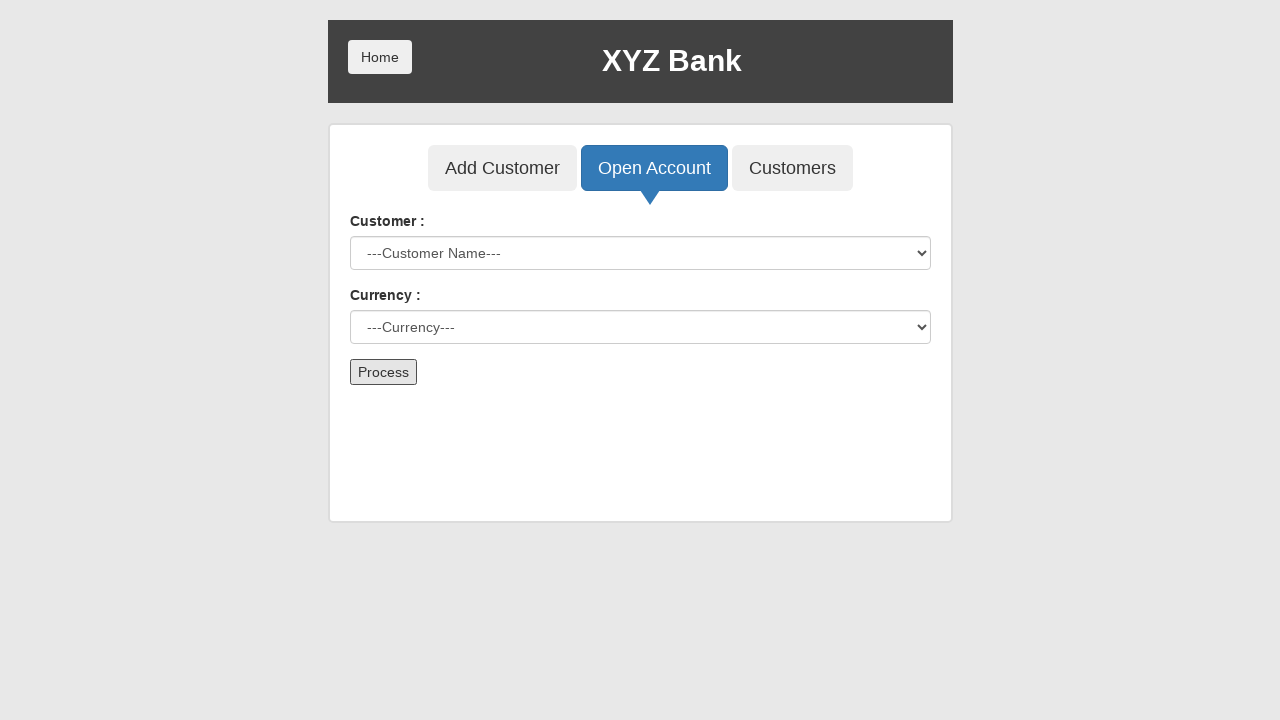

Clicked Show Customers button at (792, 168) on [ng-click="showCust()"]
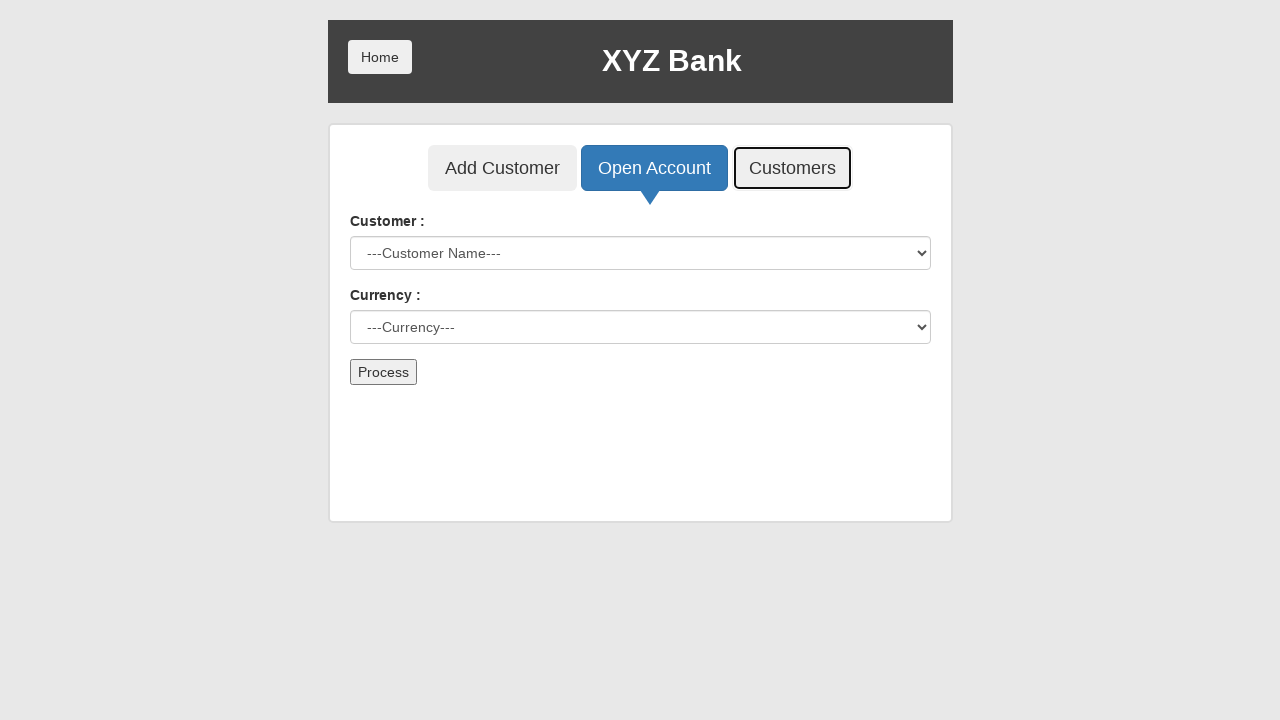

Verified customer 'Lord' appears in table
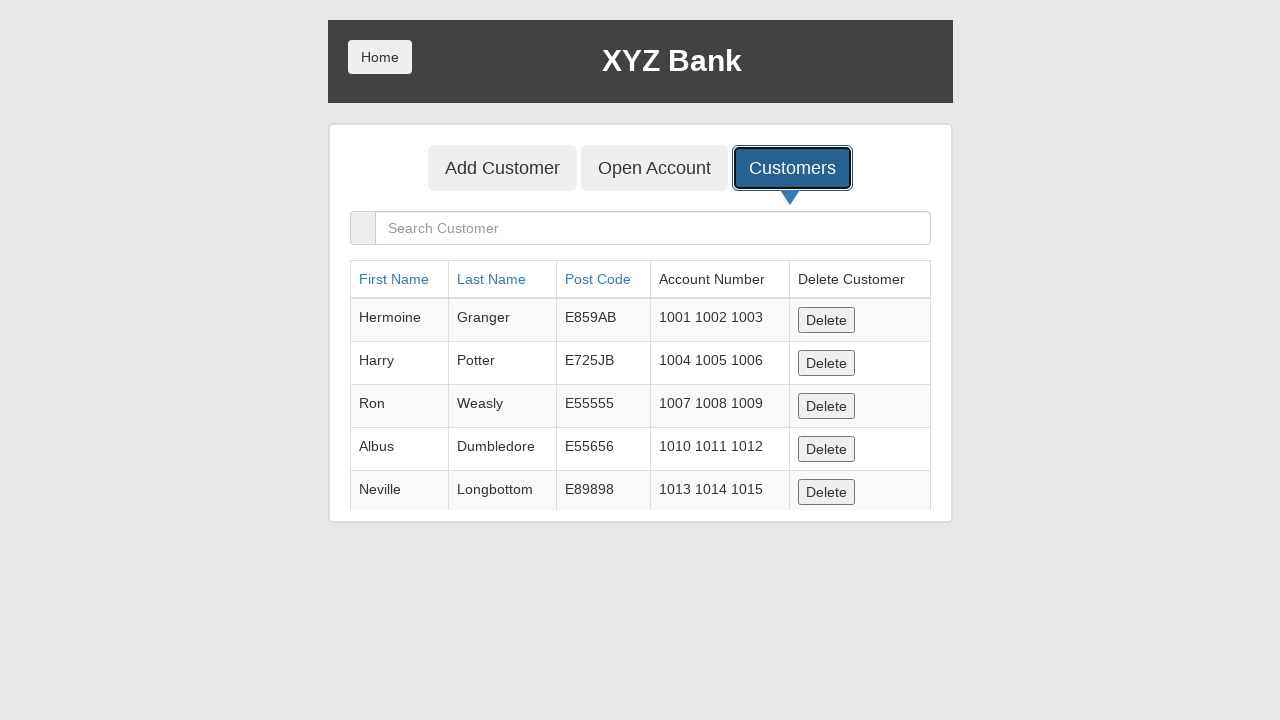

Clicked home/back button at (380, 57) on [ng-click="home()"]
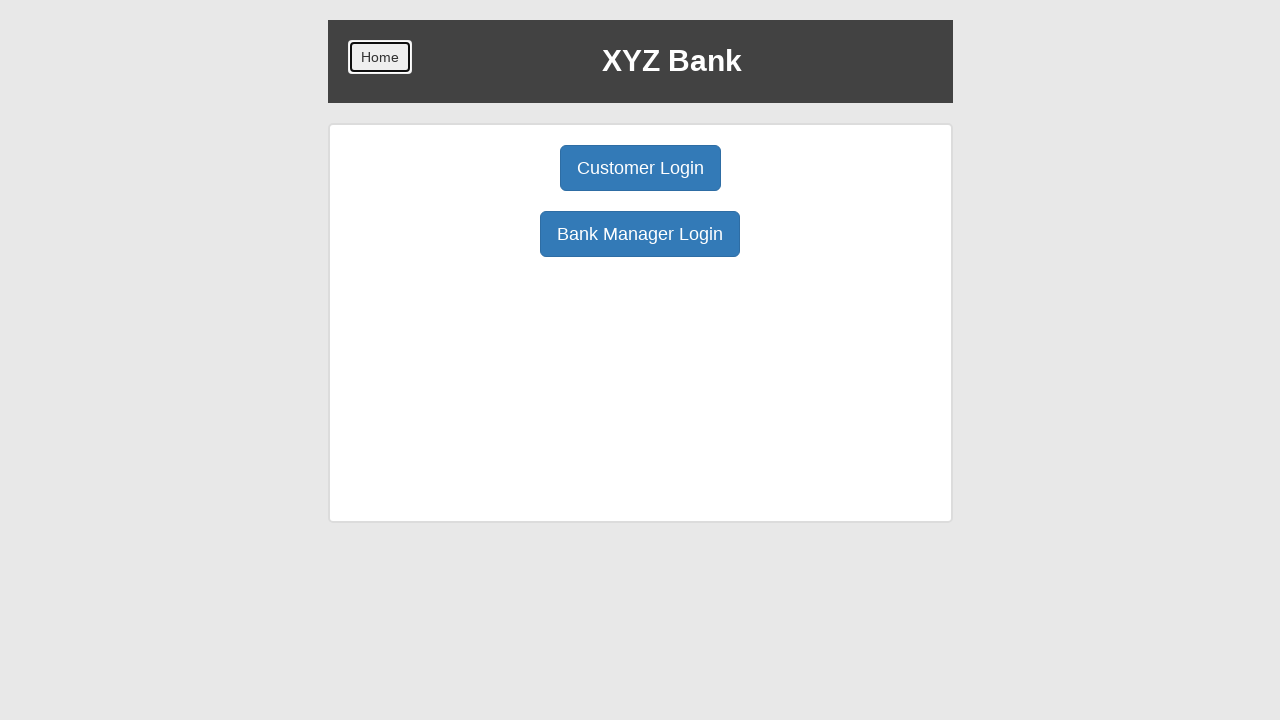

Clicked Customer Login button at (640, 168) on [ng-click="customer()"]
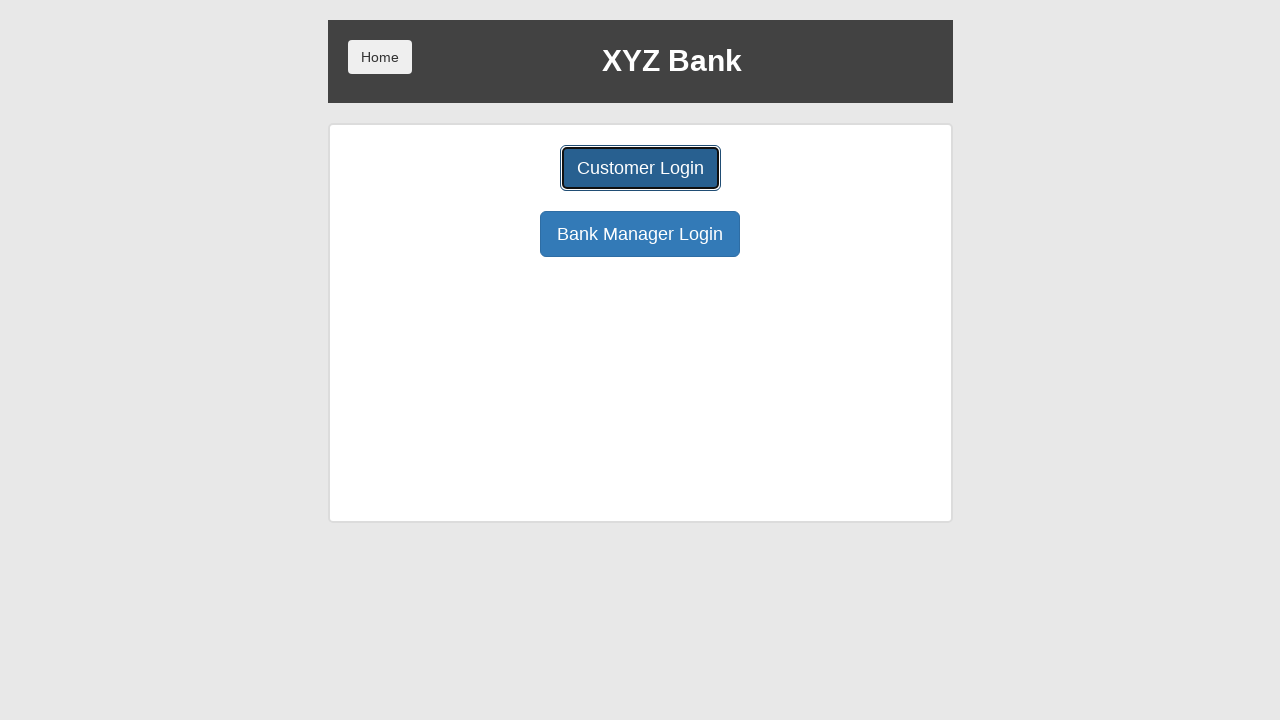

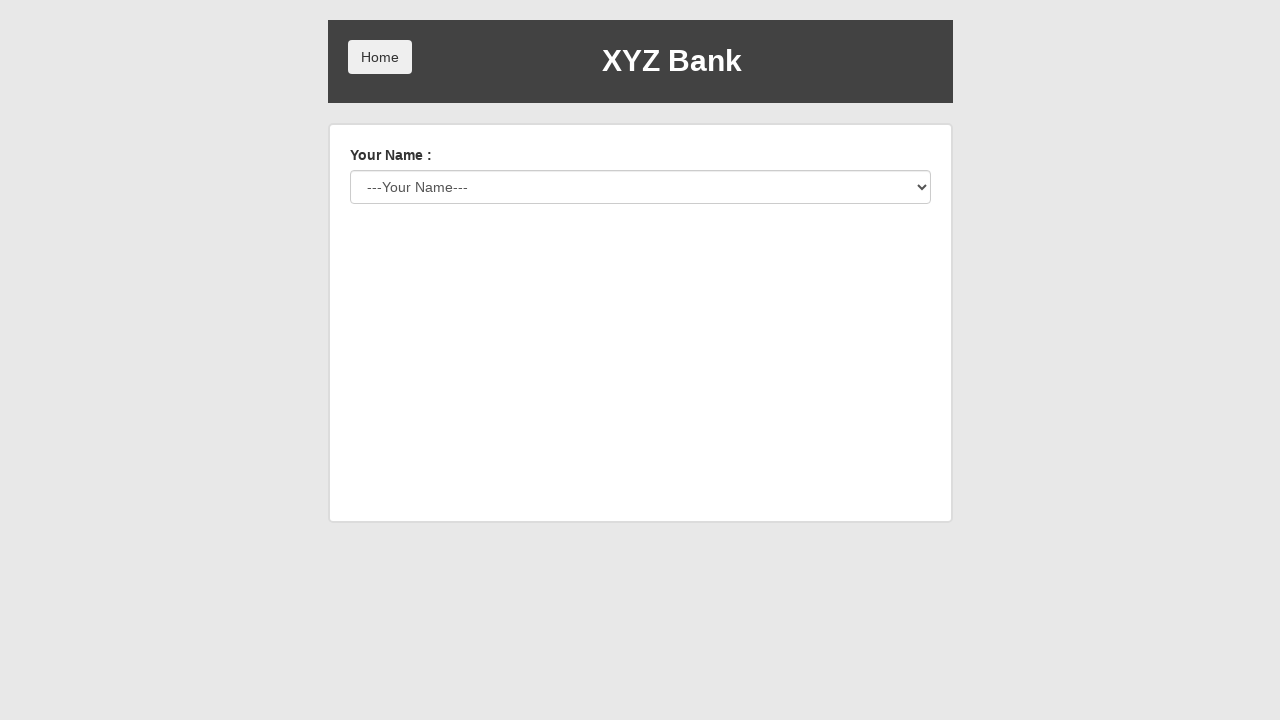